Tests dynamic properties page by waiting for and clicking a button that becomes visible after a delay, then refreshes the page and clicks it again

Starting URL: https://demoqa.com/dynamic-properties

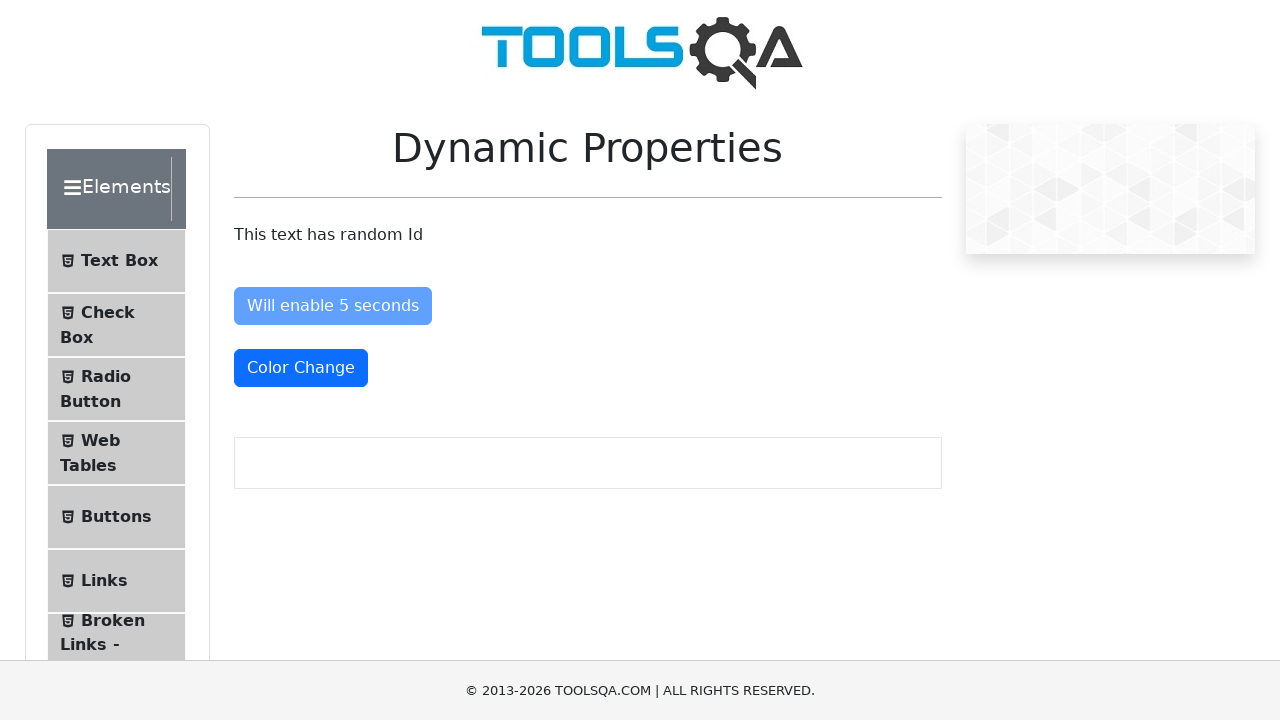

Waited for 'Visible After 5 Seconds' button to become visible
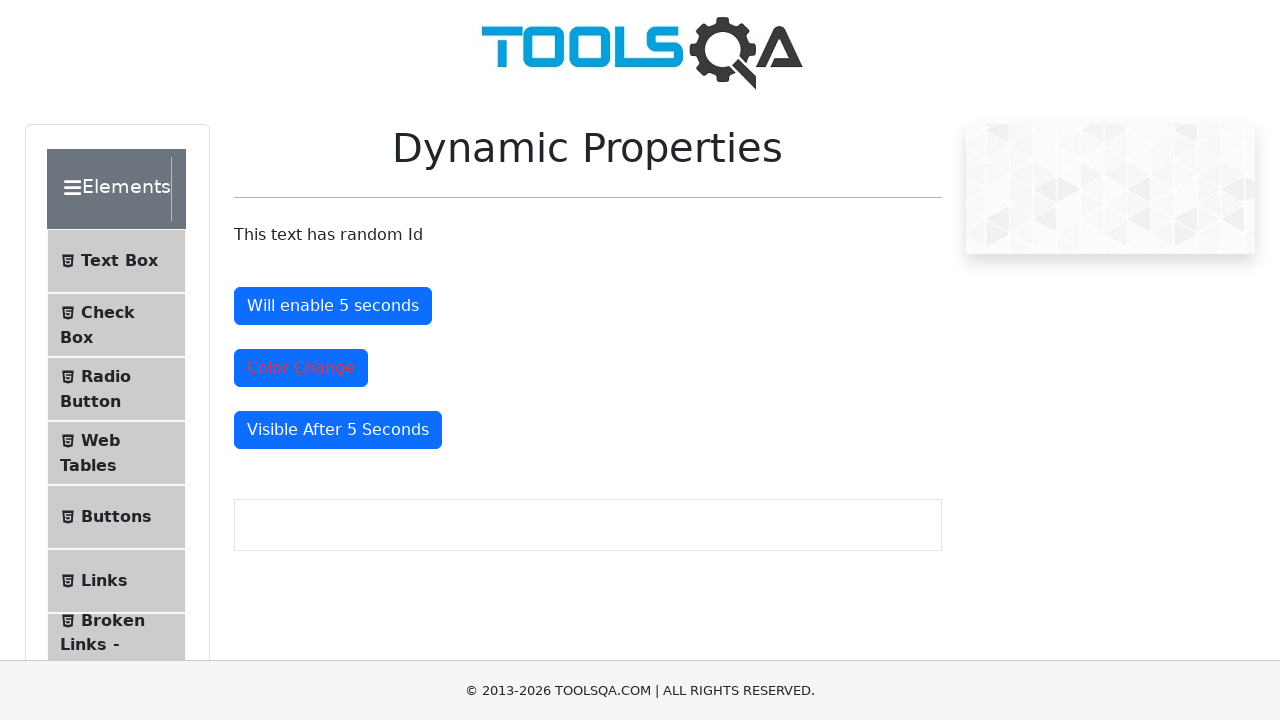

Clicked the 'Visible After 5 Seconds' button at (338, 430) on xpath=//*[@id='visibleAfter']
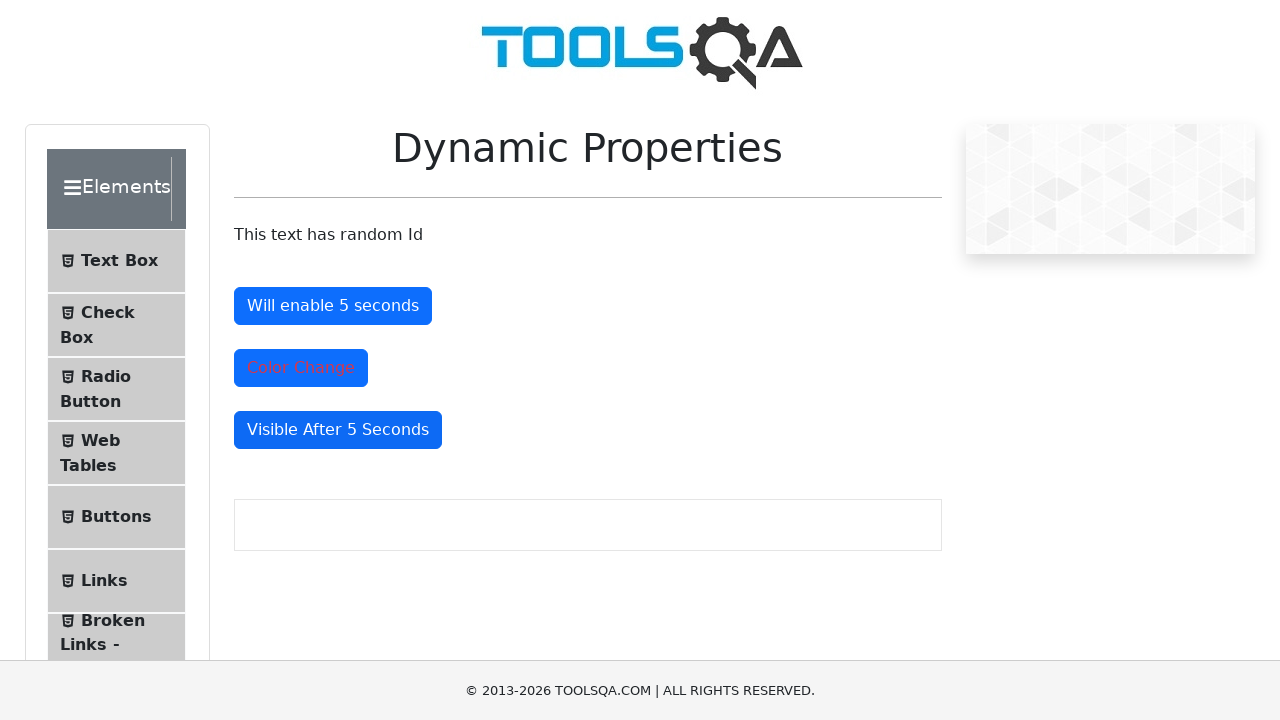

Refreshed the page
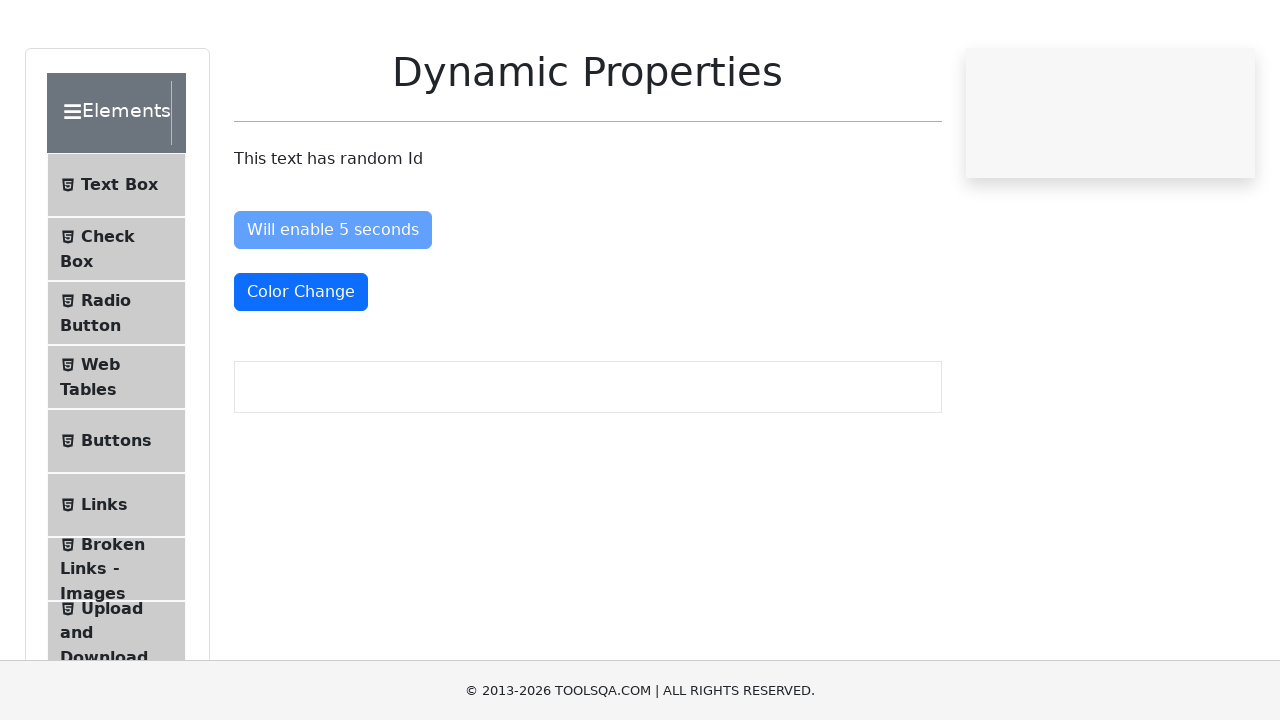

Waited for 'Visible After 5 Seconds' button to become visible again after refresh
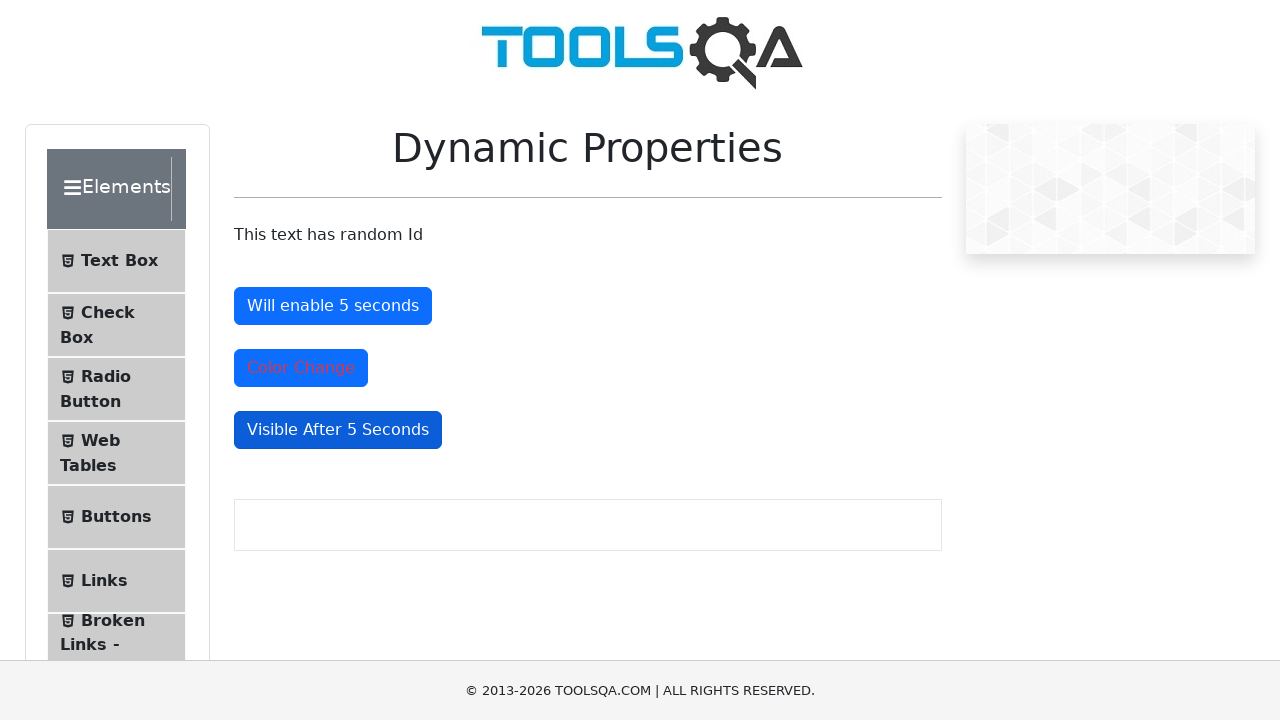

Clicked the 'Visible After 5 Seconds' button again at (338, 430) on xpath=//*[@id='visibleAfter']
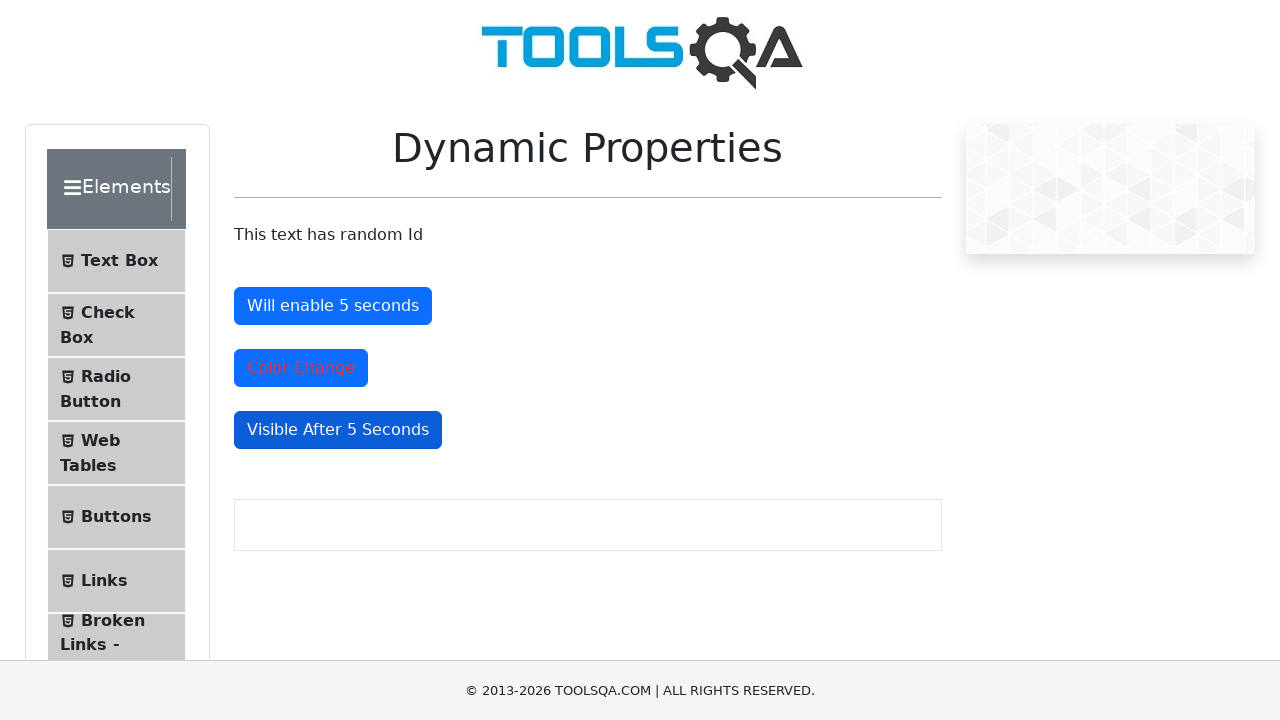

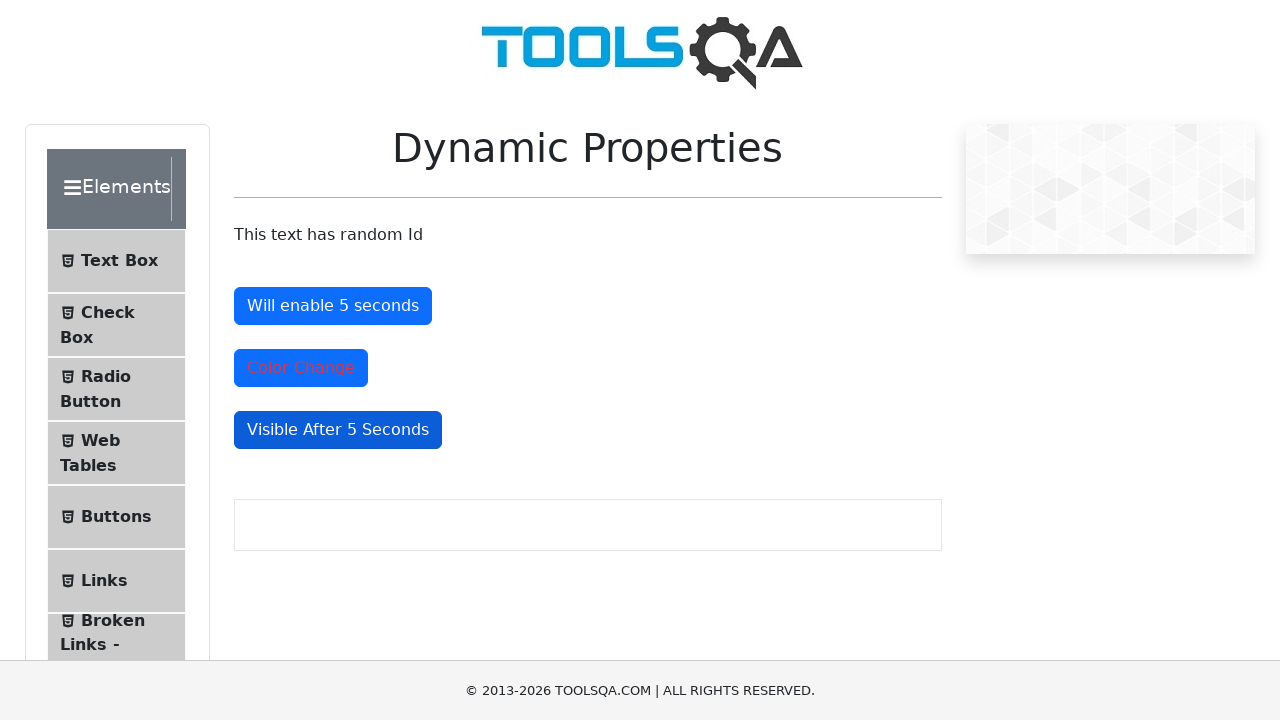